Scrapes Travian building data from a wiki/calculator site by clicking through each building, extracting requirements, effects, and level information from the data tables.

Starting URL: http://travian.kirilloid.ru/build.php#mb=1&s=1.45

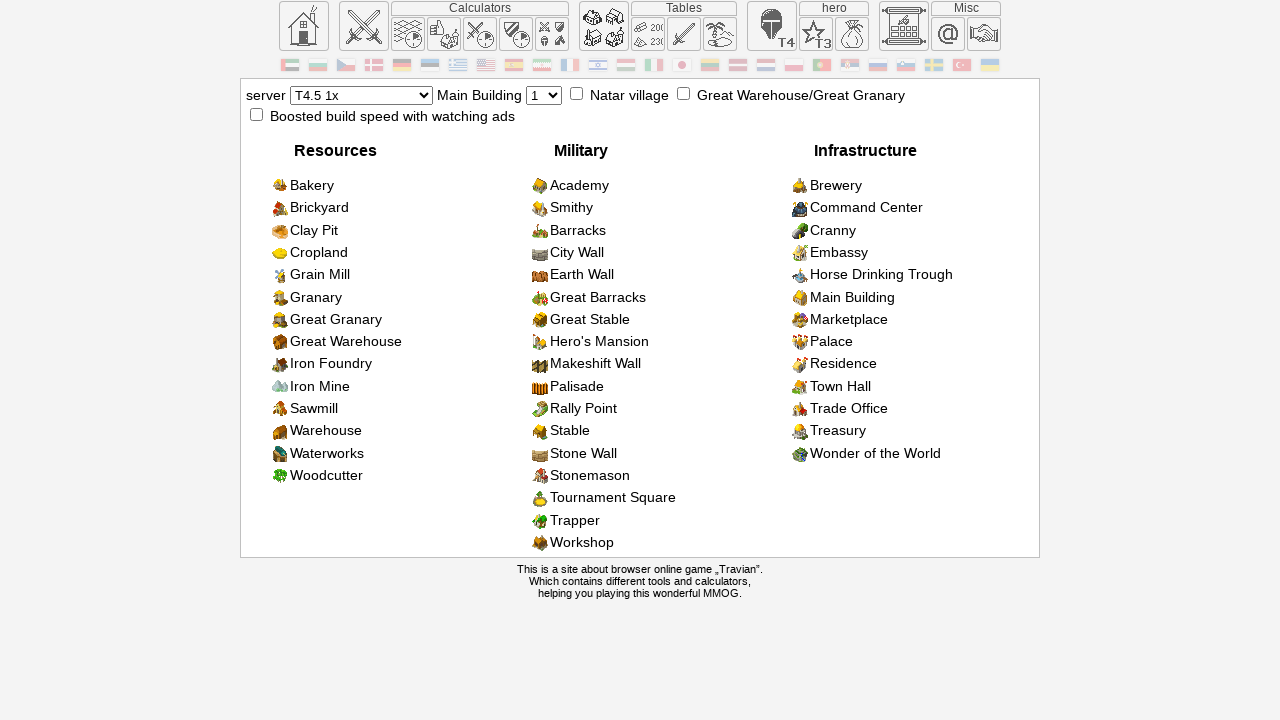

Waited for building list to load
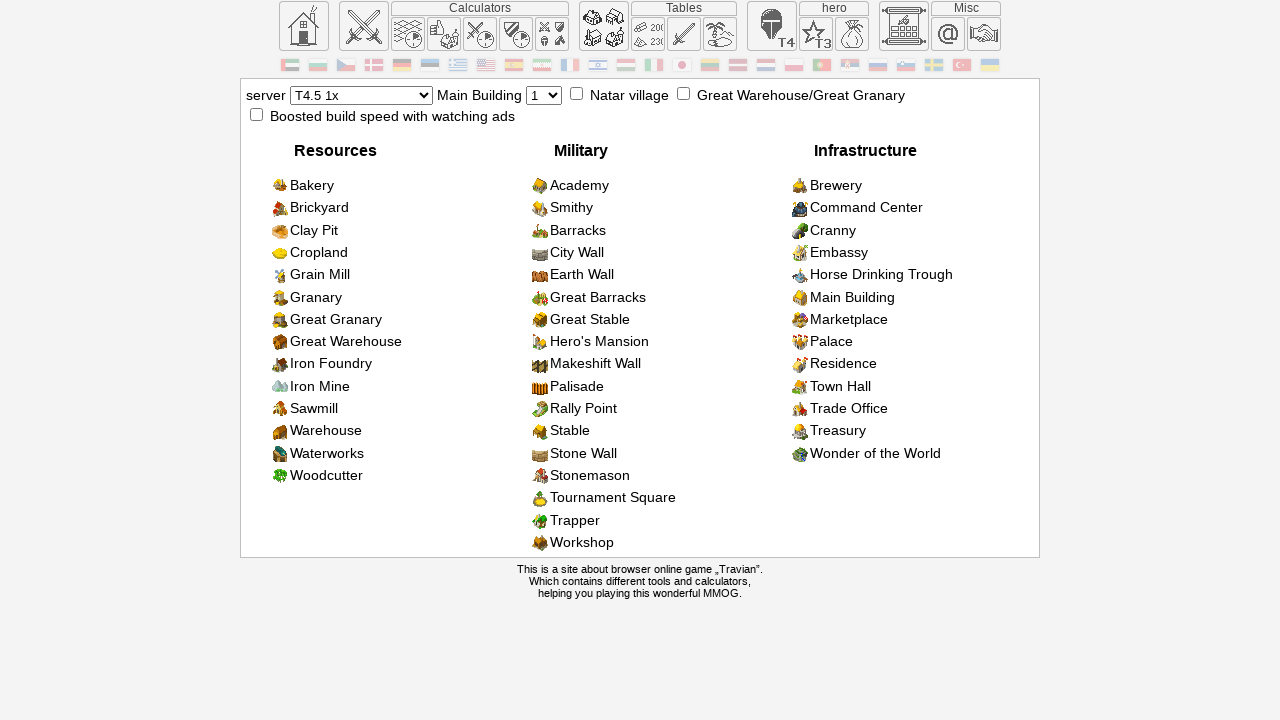

Retrieved all building elements from the list
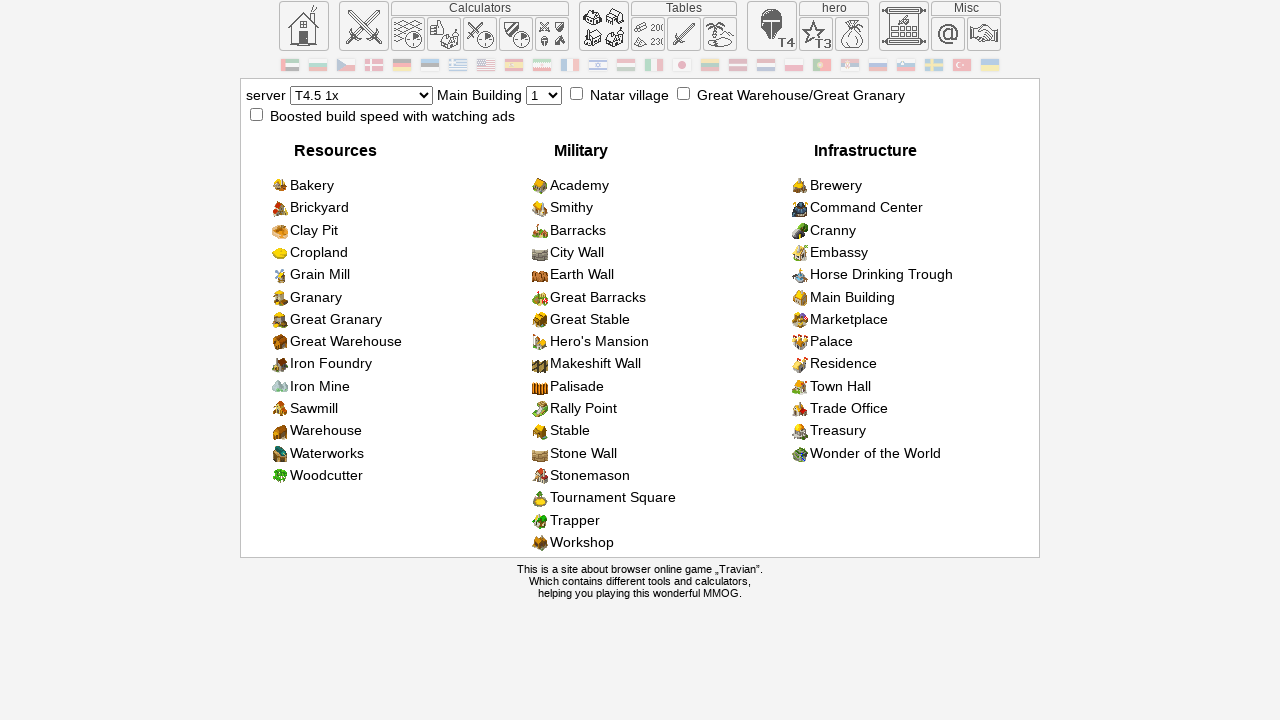

Clicked on building 0 to open details at (388, 186) on .build_list__item >> nth=0
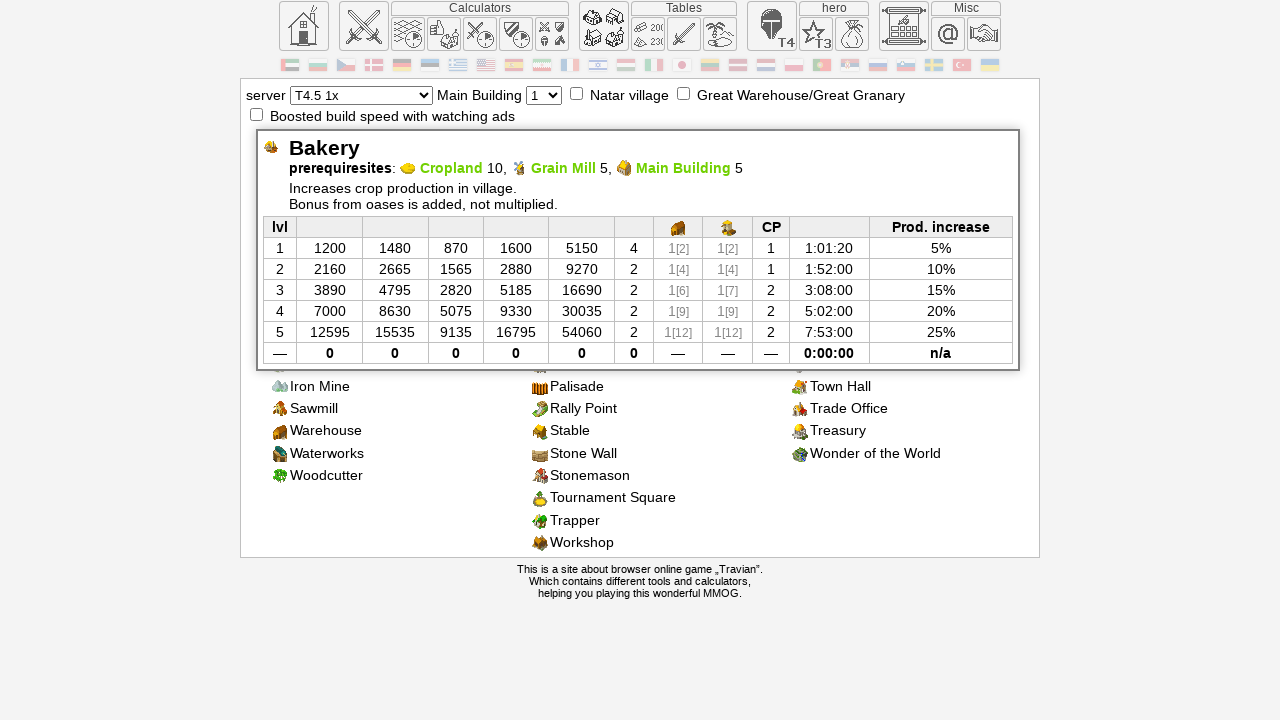

Building requirements data holder appeared
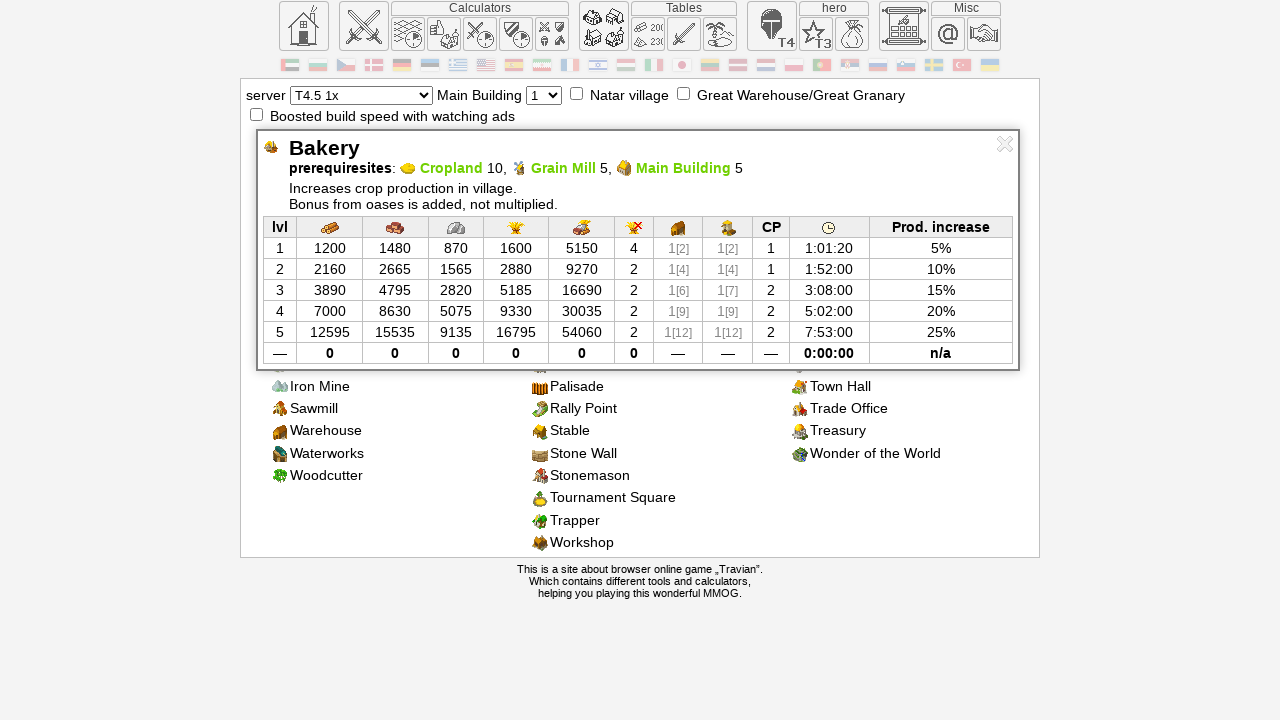

Building data table loaded
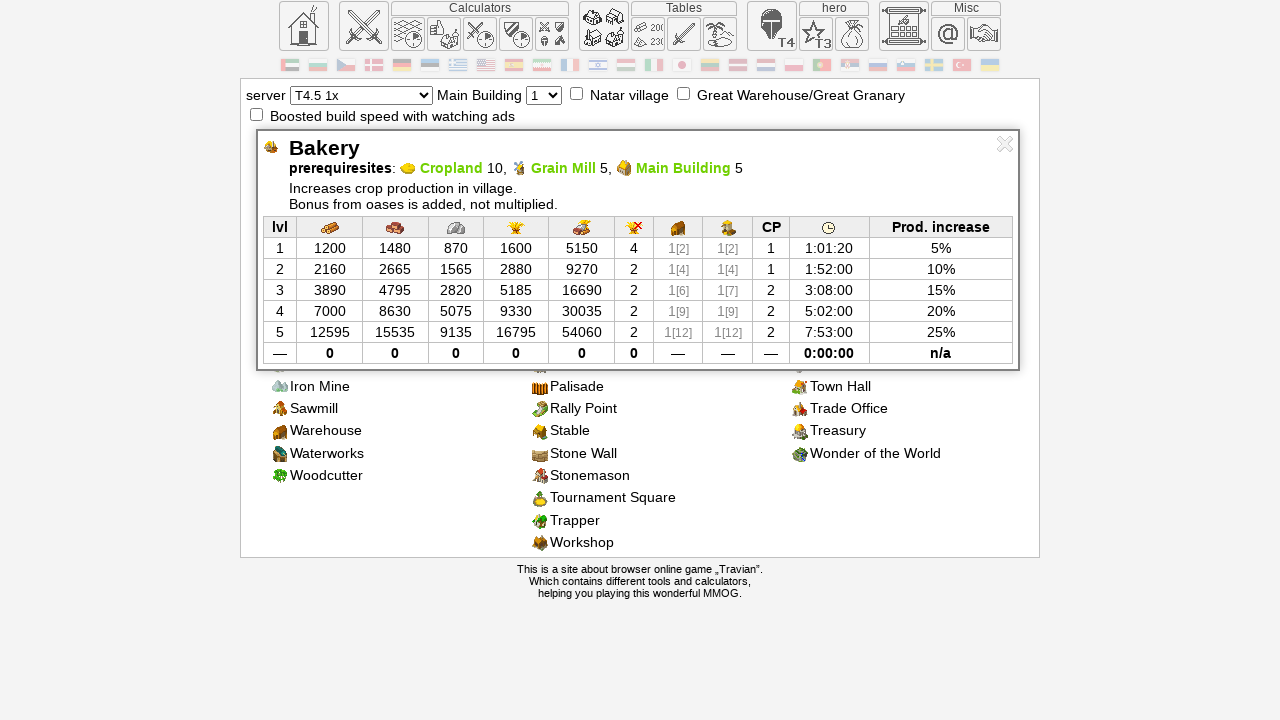

Closed building details popup at (1005, 144) on #data_holder-close
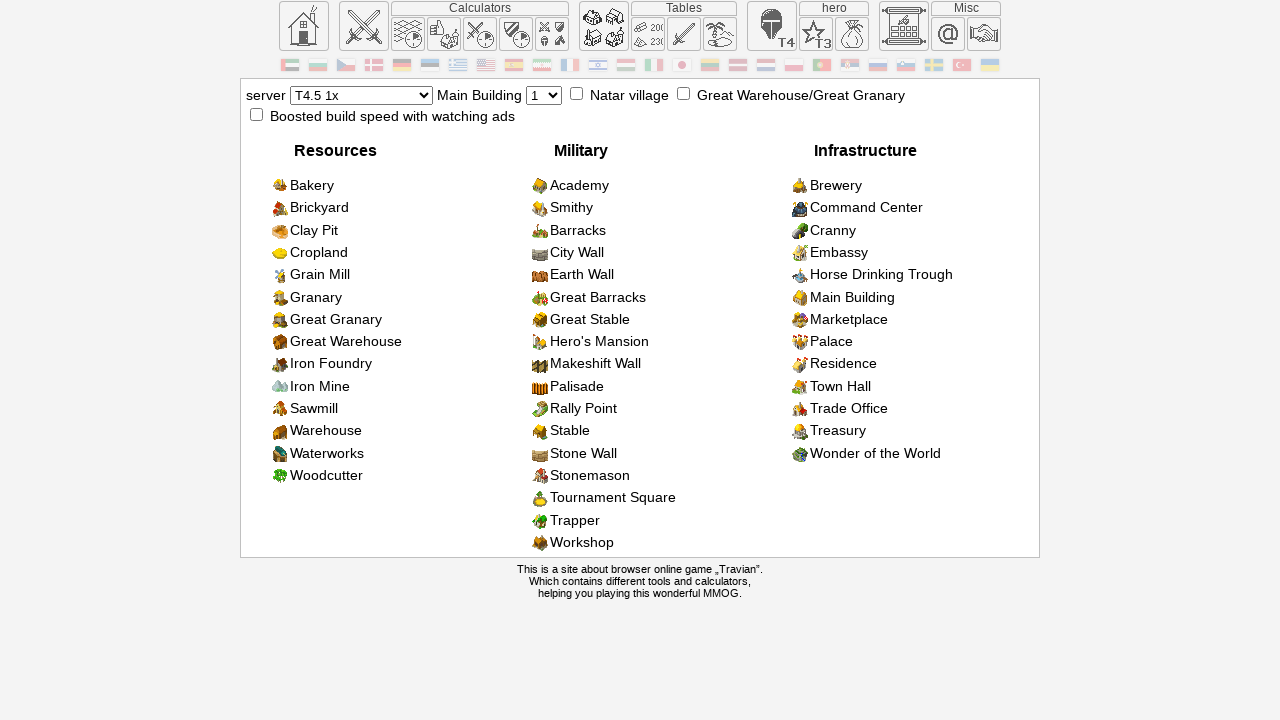

Waited for UI to update after closing popup
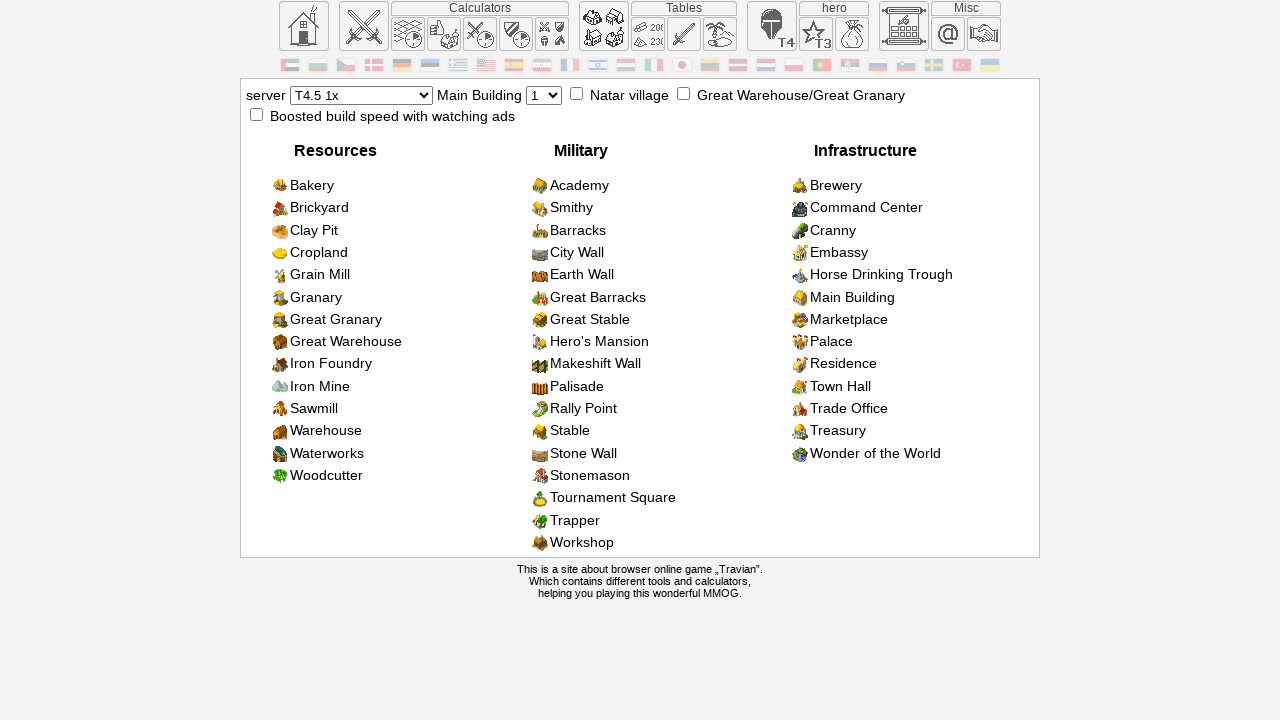

Clicked on building 1 to open details at (388, 208) on .build_list__item >> nth=1
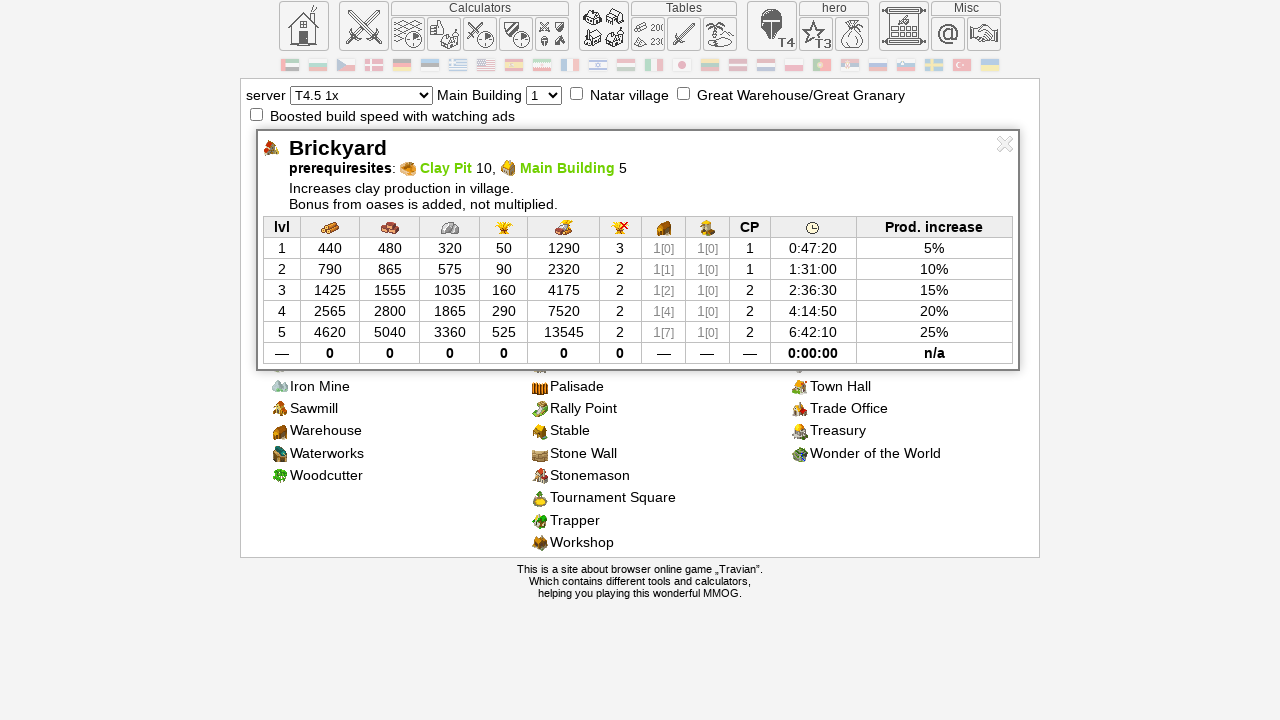

Building requirements data holder appeared
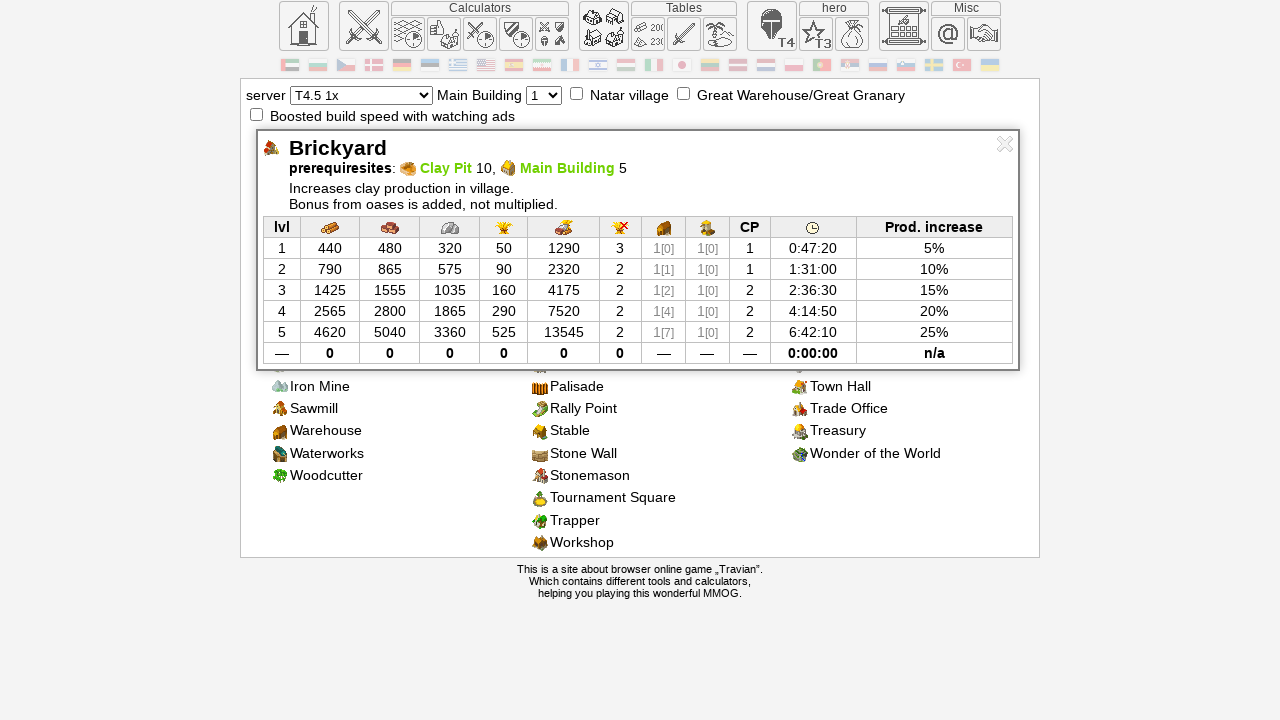

Building data table loaded
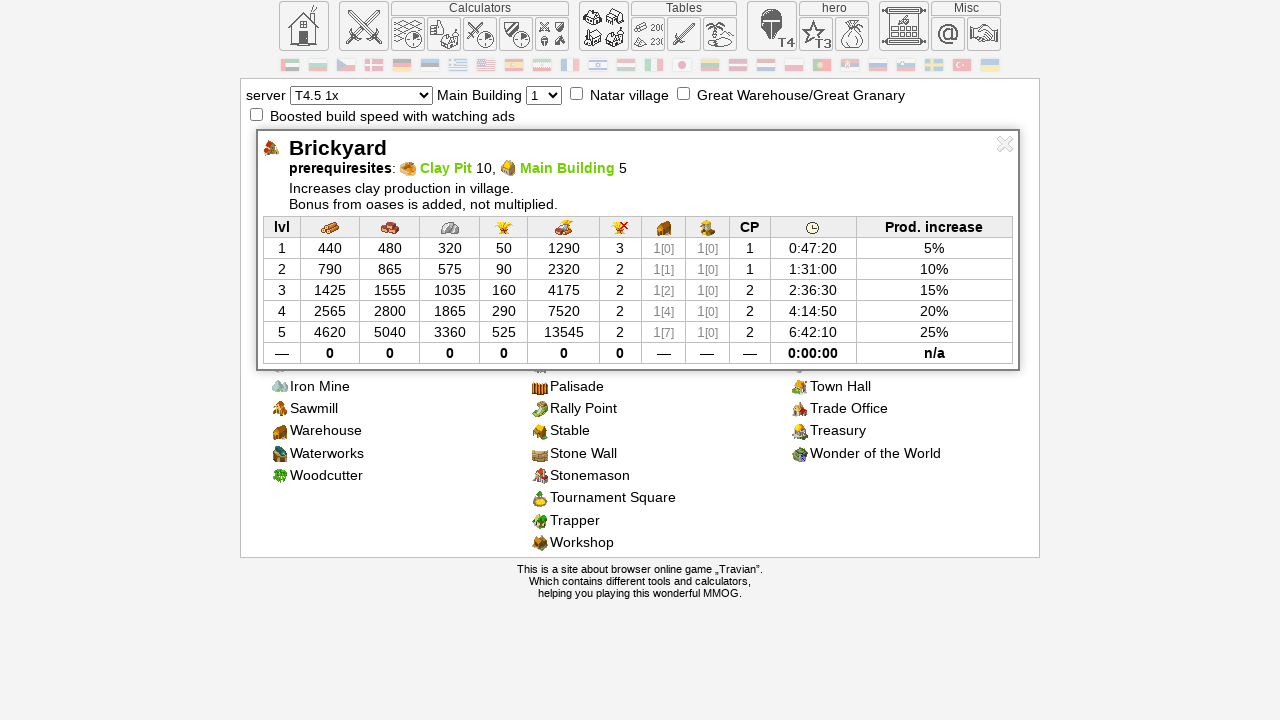

Closed building details popup at (1005, 144) on #data_holder-close
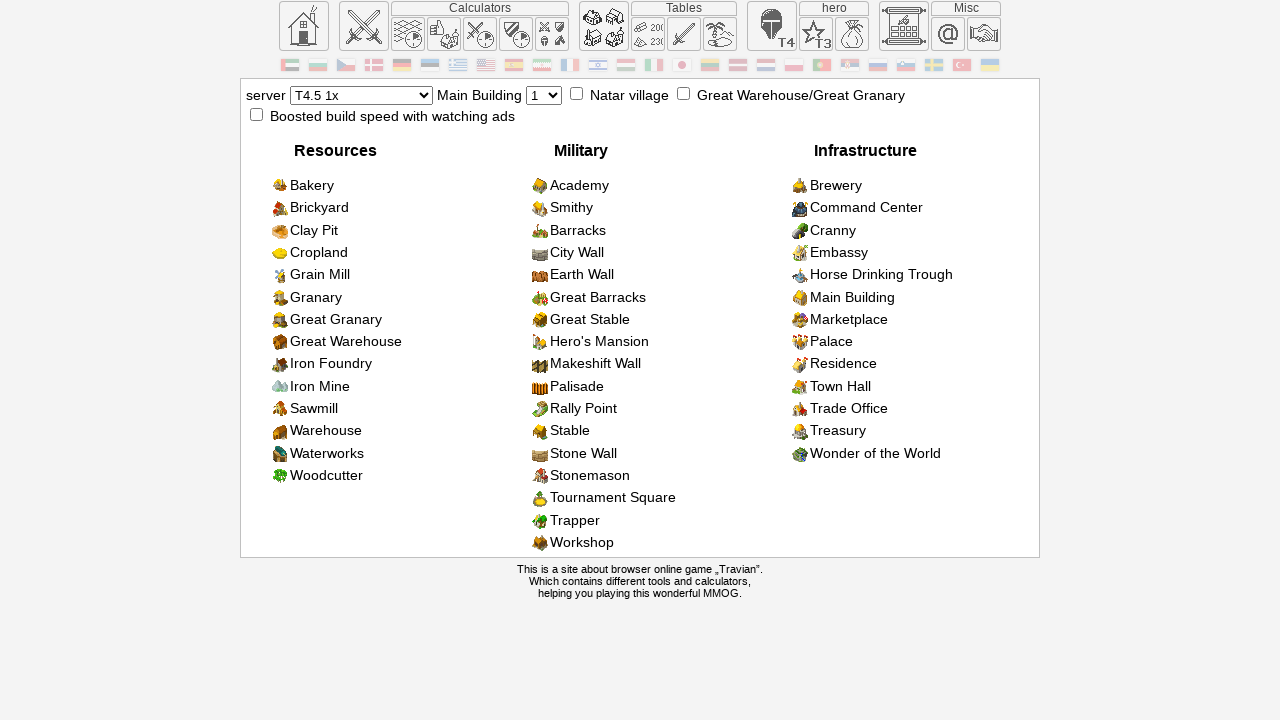

Waited for UI to update after closing popup
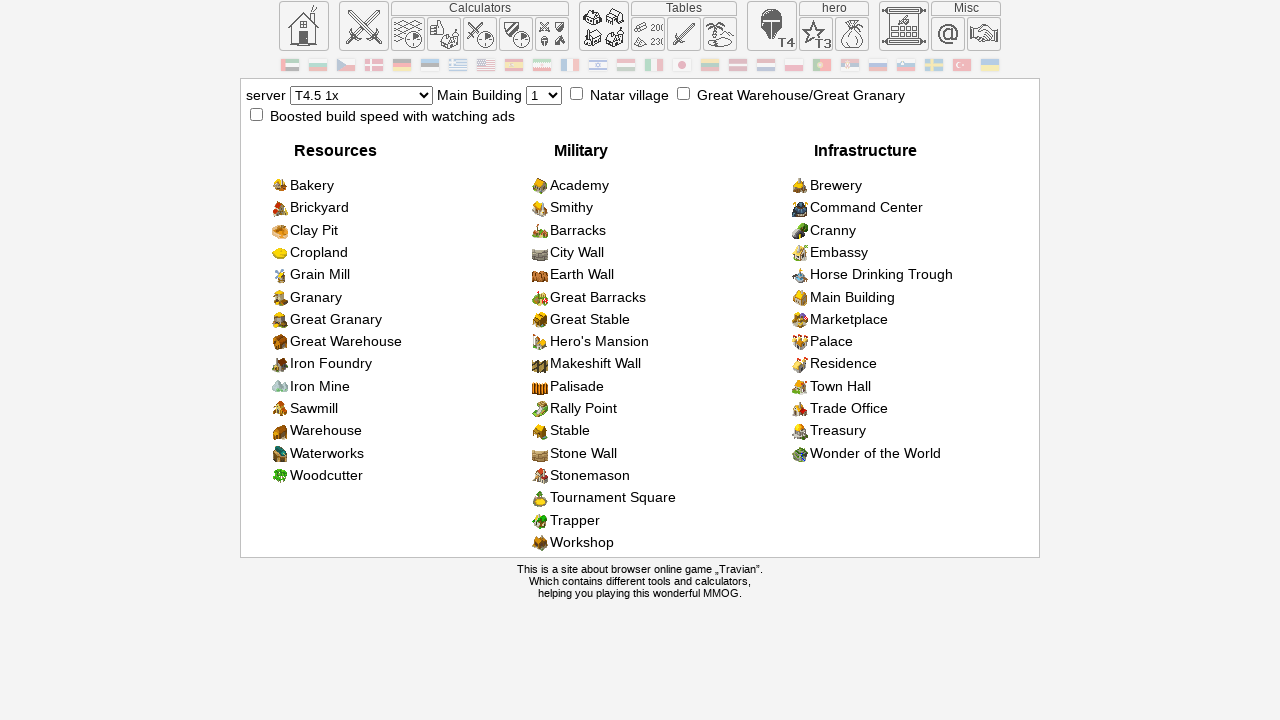

Clicked on building 2 to open details at (388, 230) on .build_list__item >> nth=2
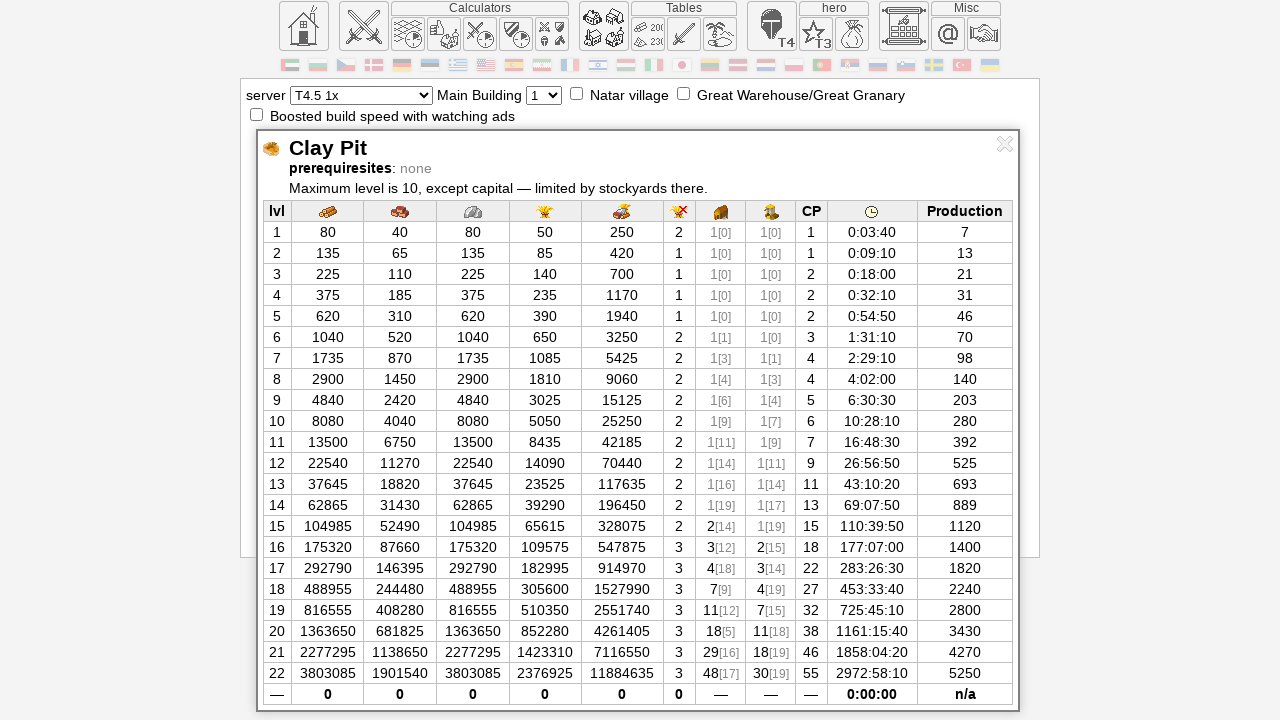

Building requirements data holder appeared
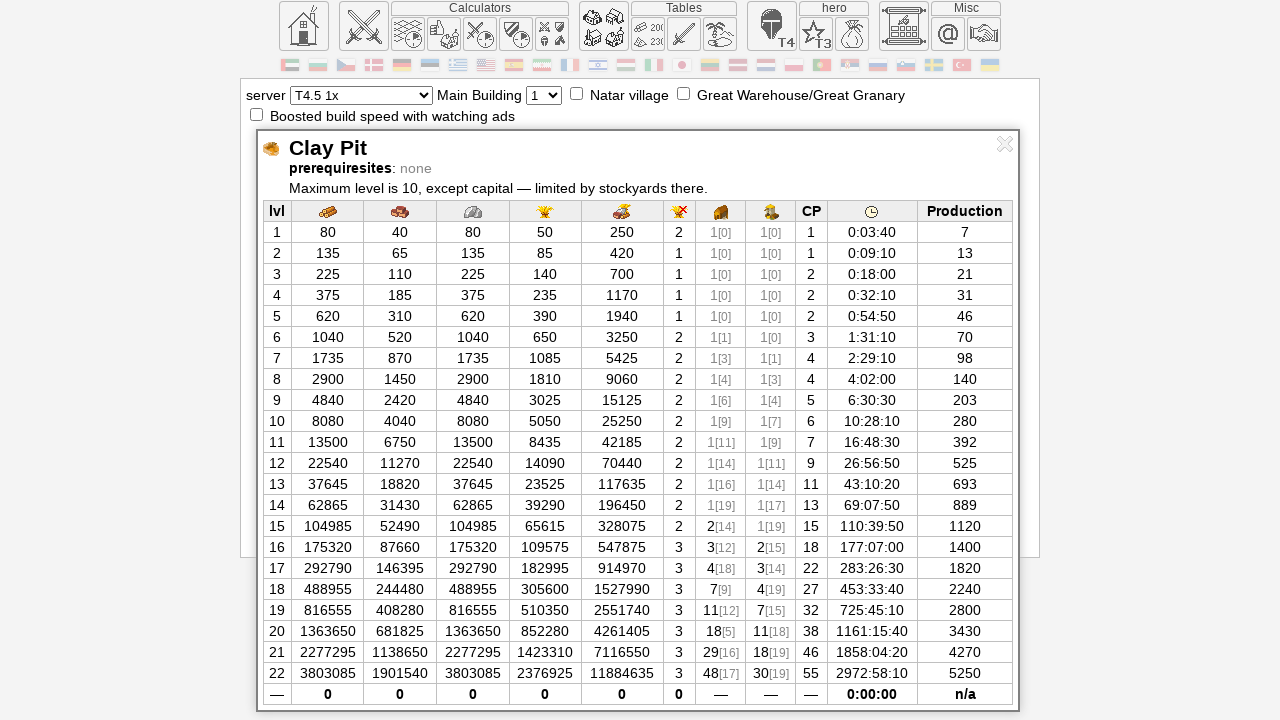

Building data table loaded
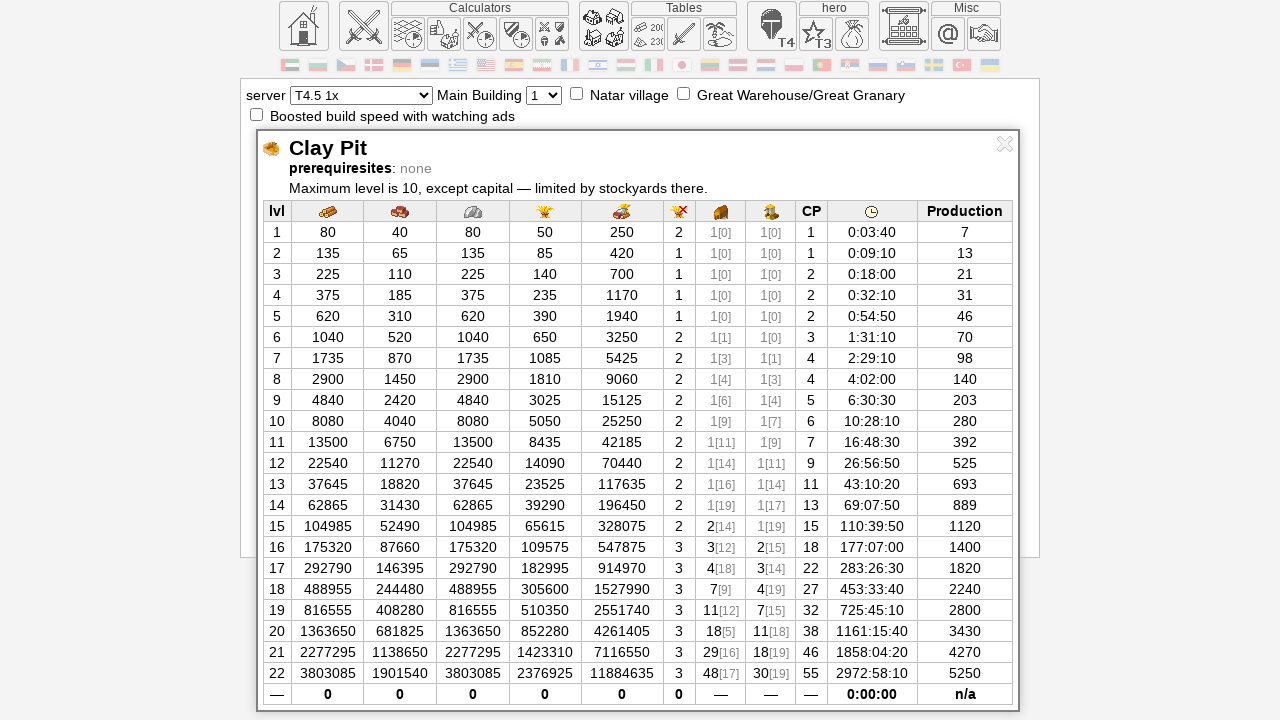

Closed building details popup at (1005, 144) on #data_holder-close
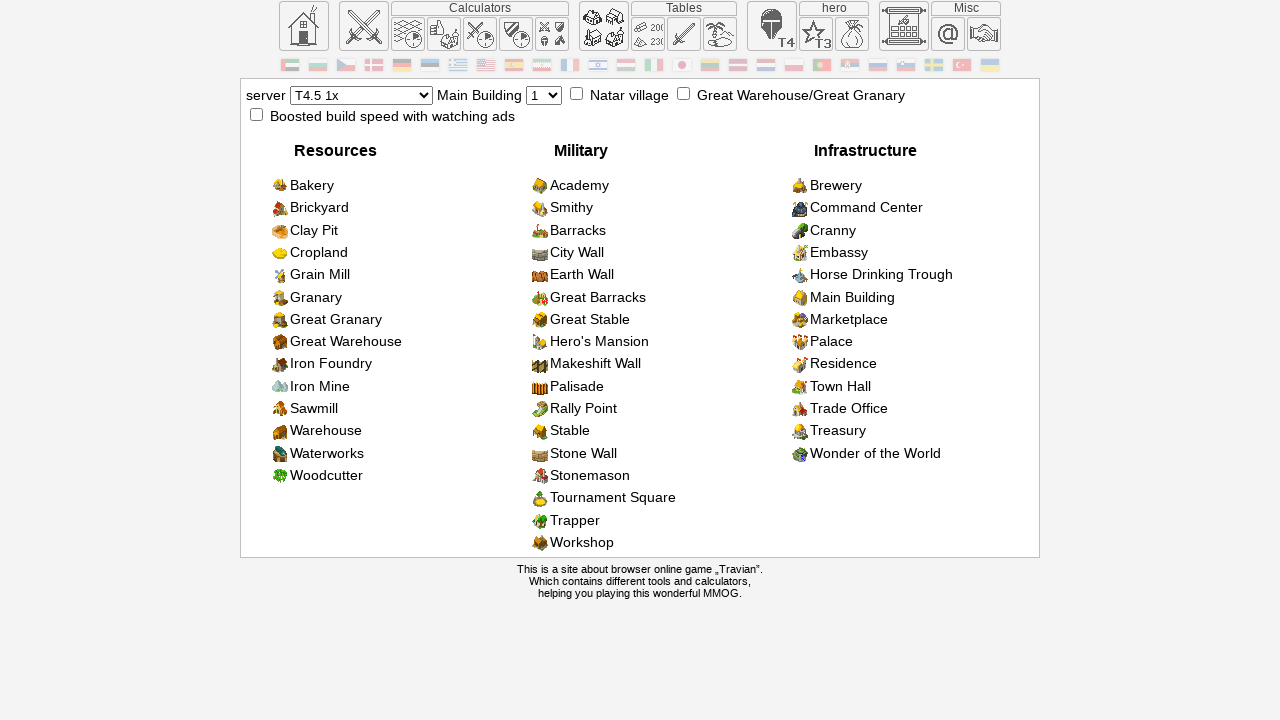

Waited for UI to update after closing popup
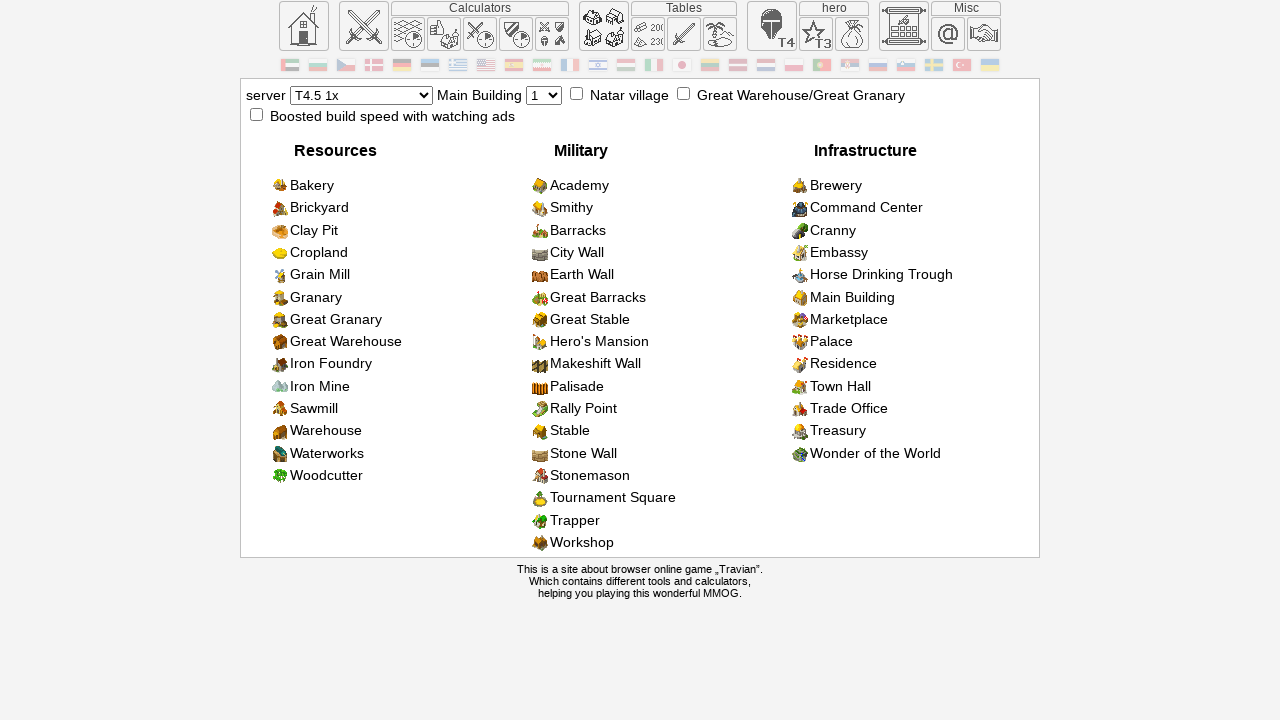

Clicked on building 3 to open details at (388, 253) on .build_list__item >> nth=3
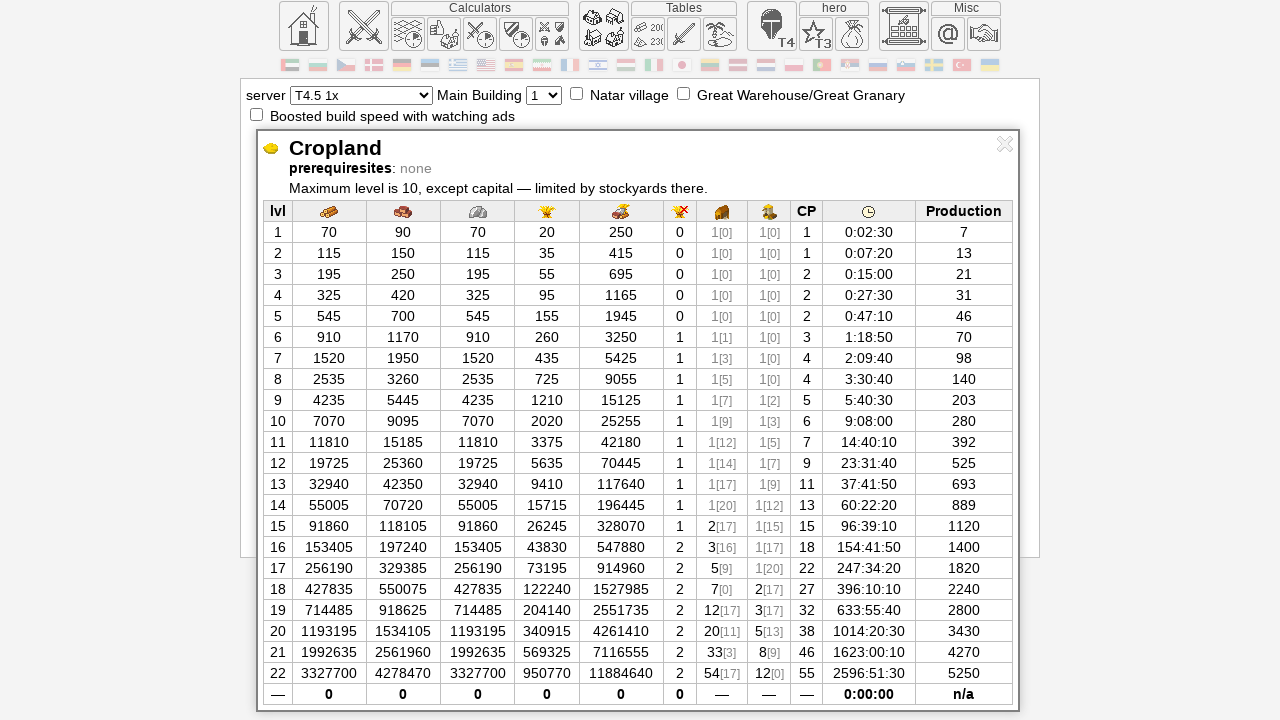

Building requirements data holder appeared
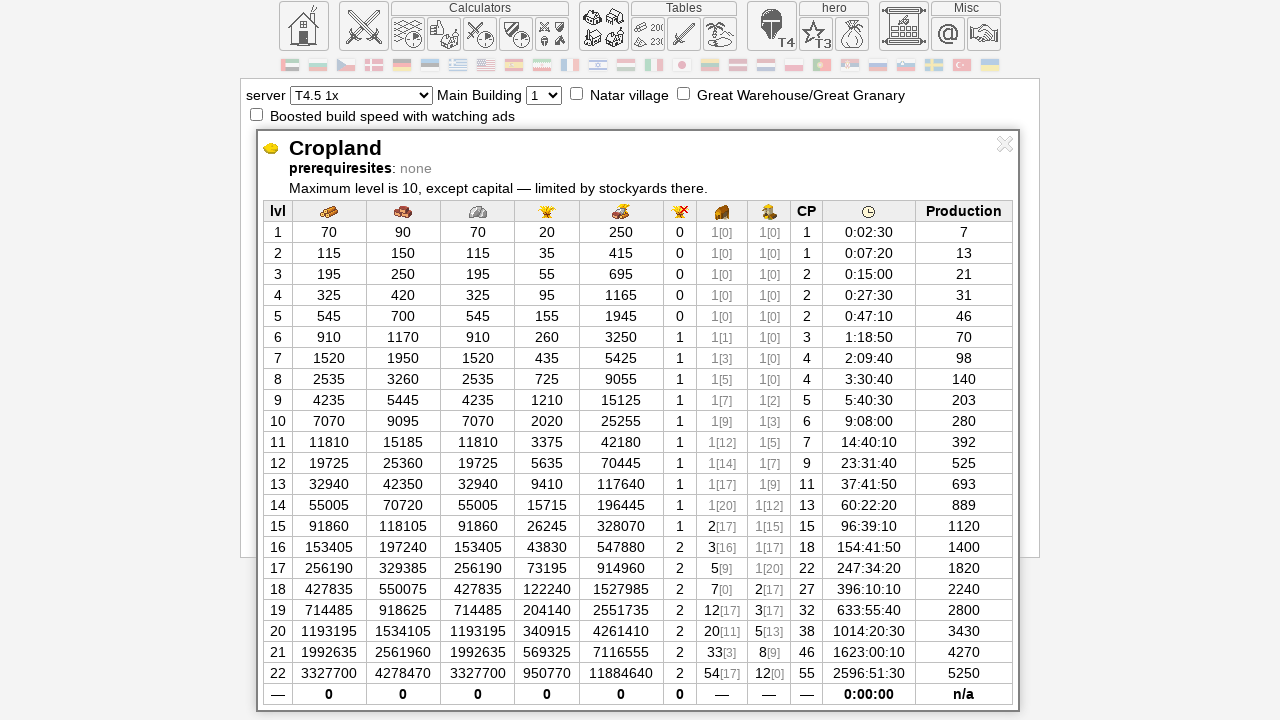

Building data table loaded
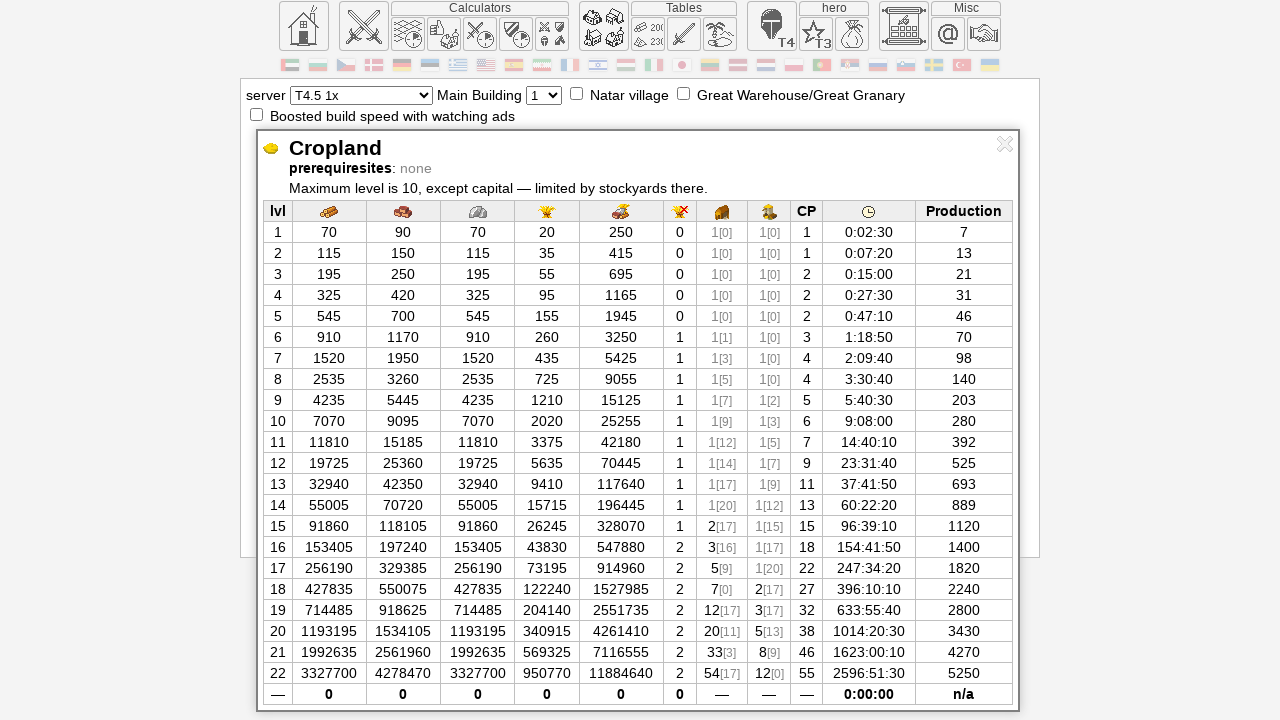

Closed building details popup at (1005, 144) on #data_holder-close
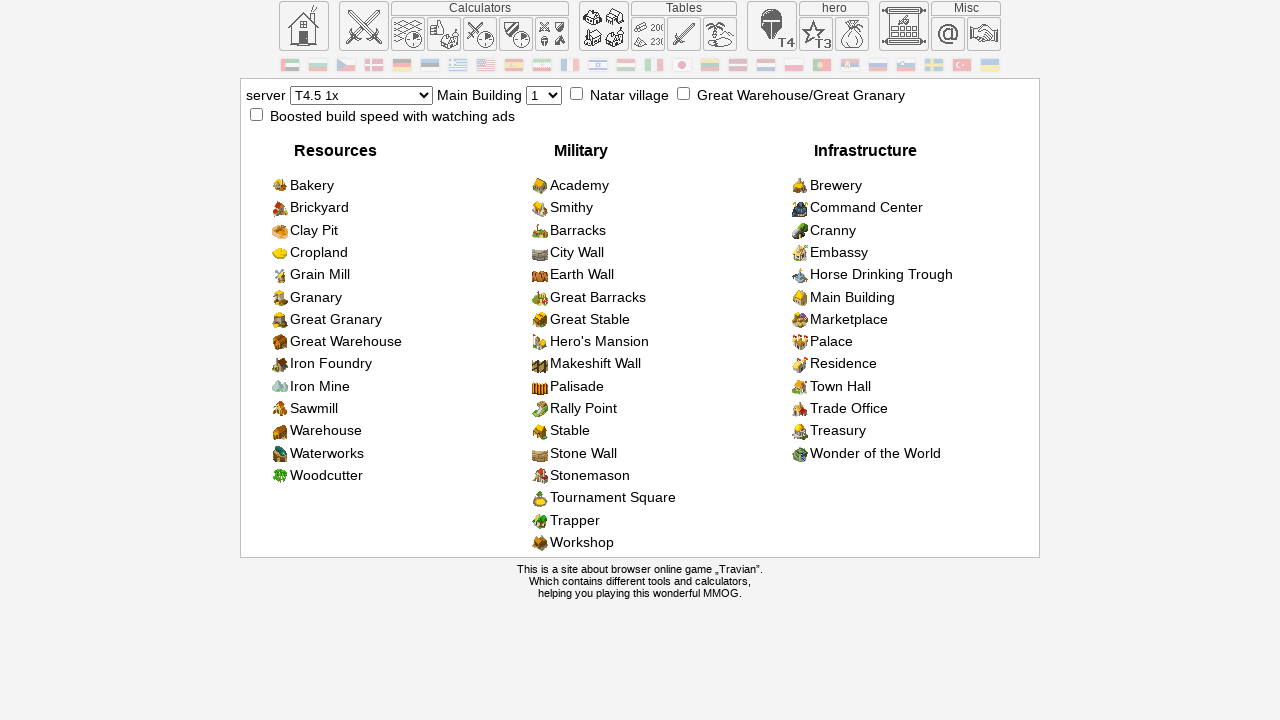

Waited for UI to update after closing popup
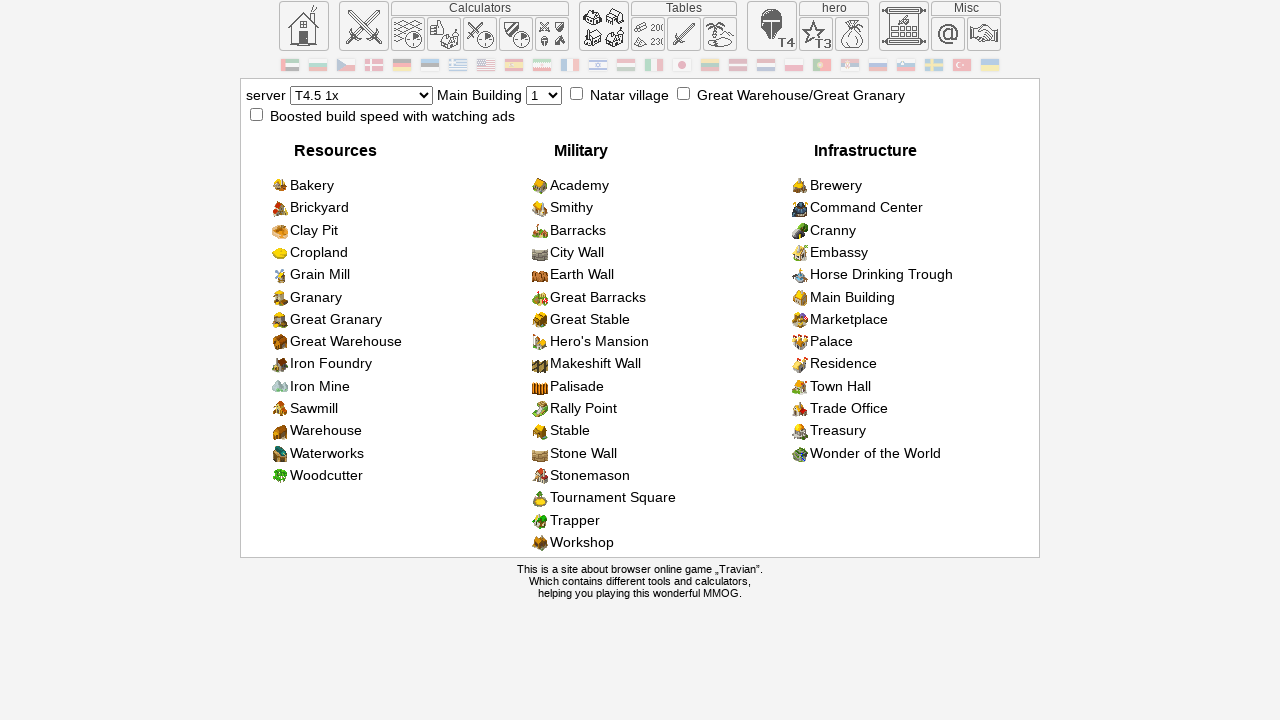

Clicked on building 4 to open details at (388, 275) on .build_list__item >> nth=4
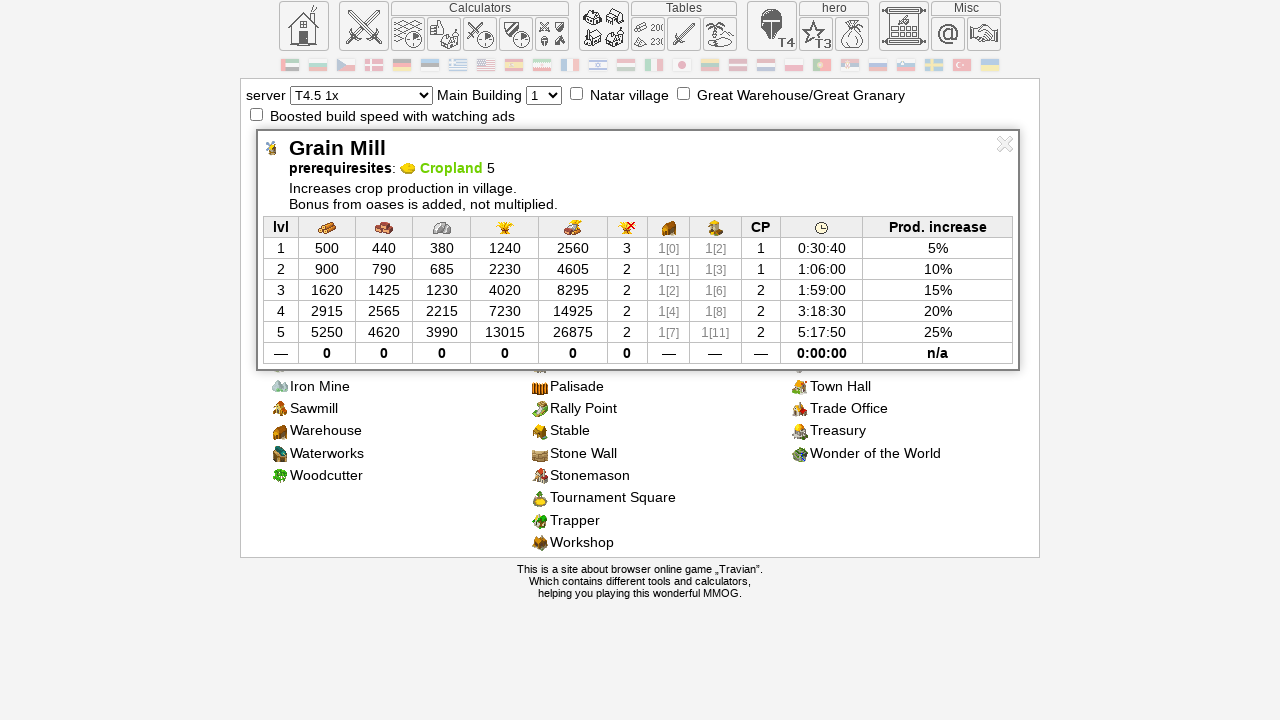

Building requirements data holder appeared
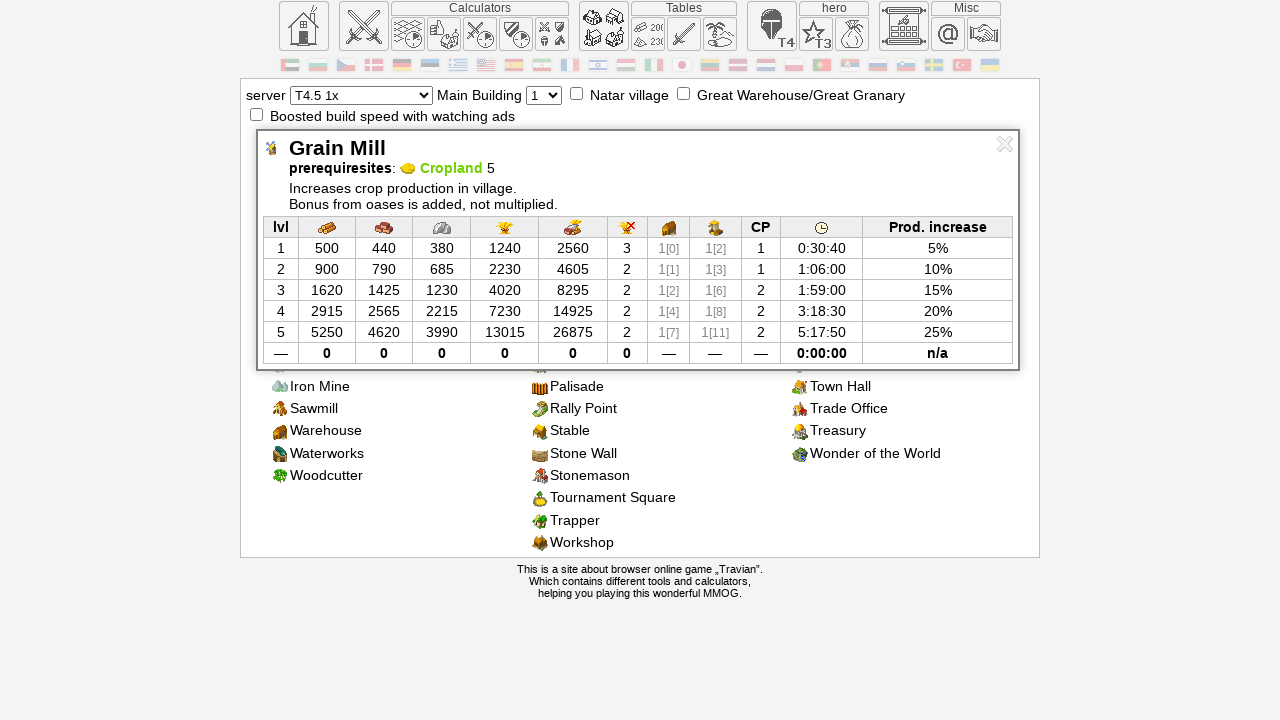

Building data table loaded
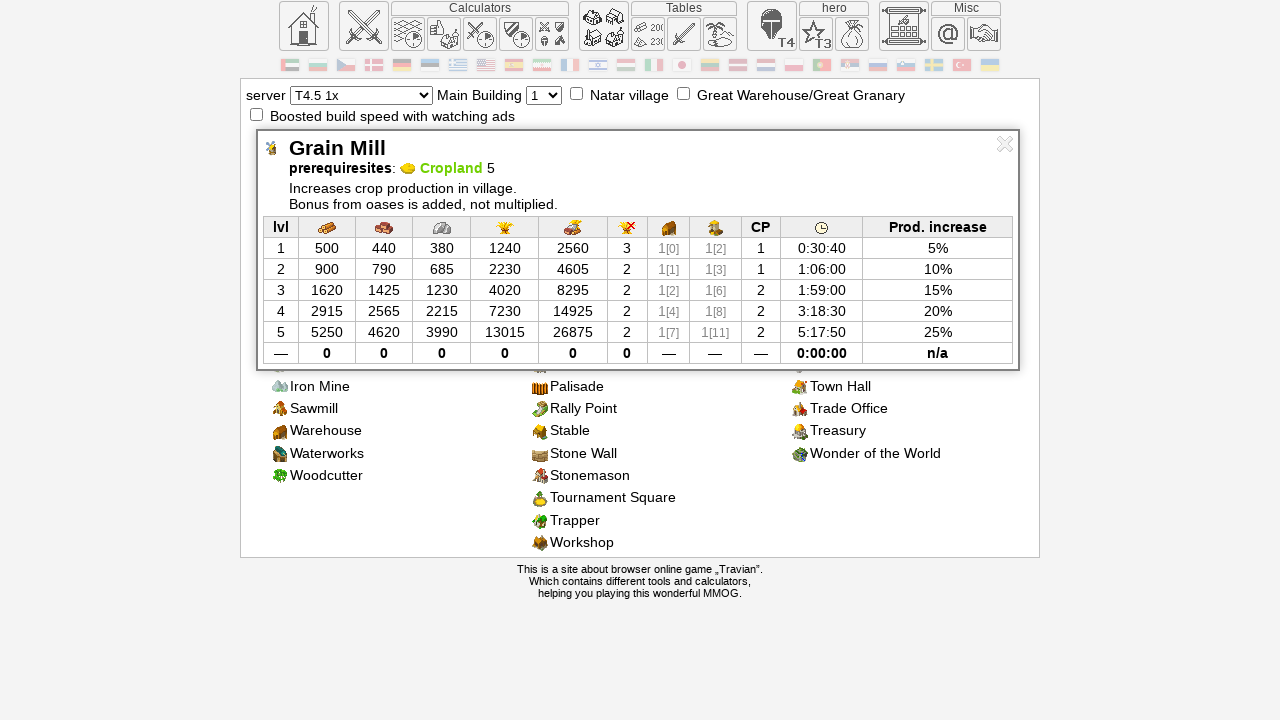

Closed building details popup at (1005, 144) on #data_holder-close
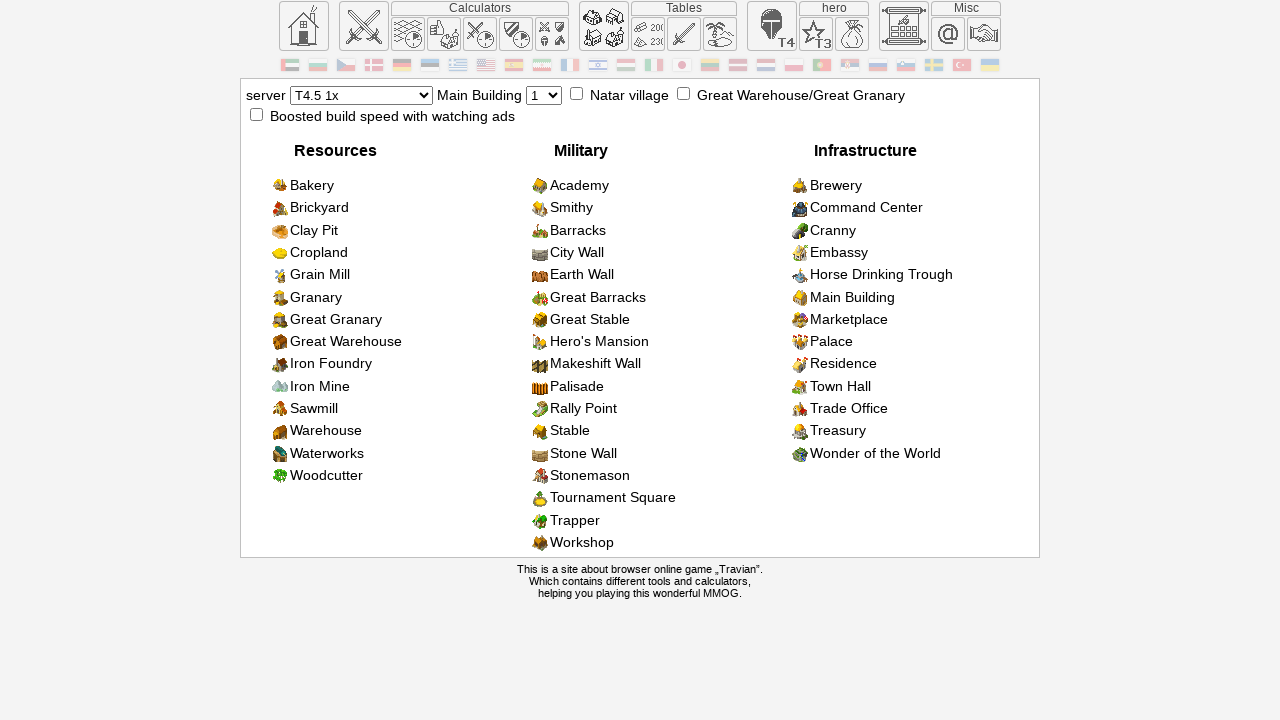

Waited for UI to update after closing popup
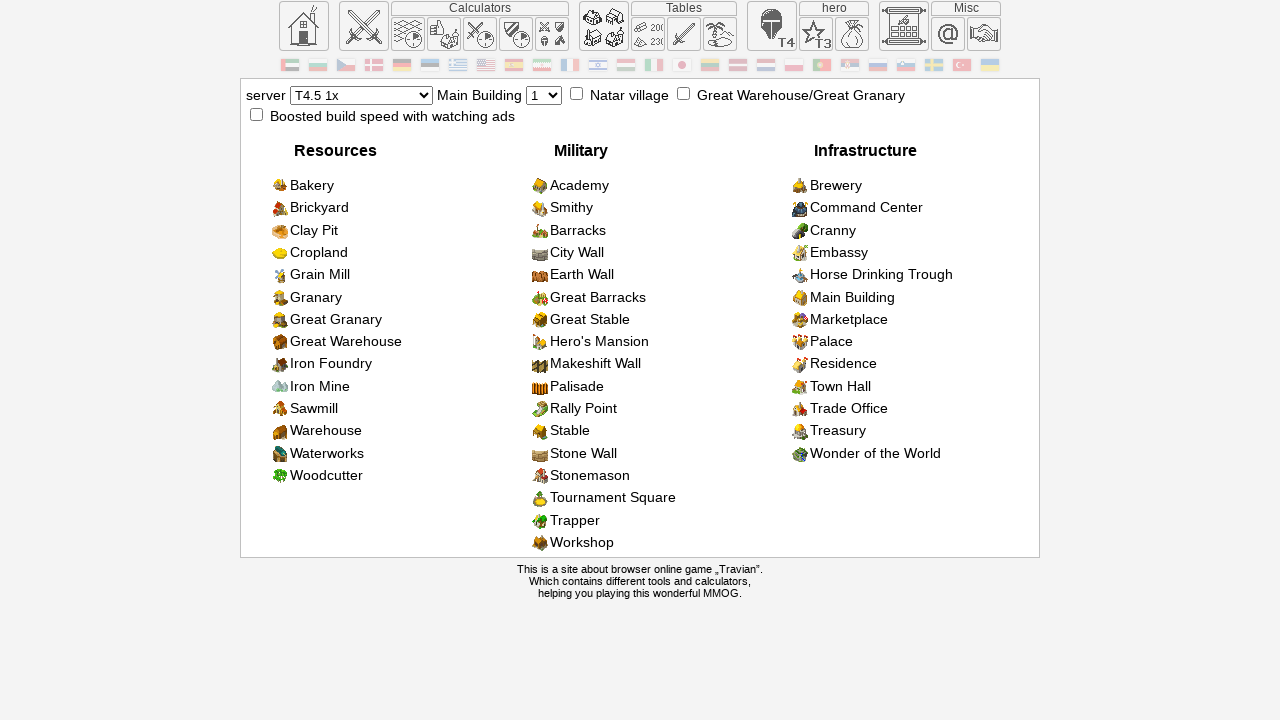

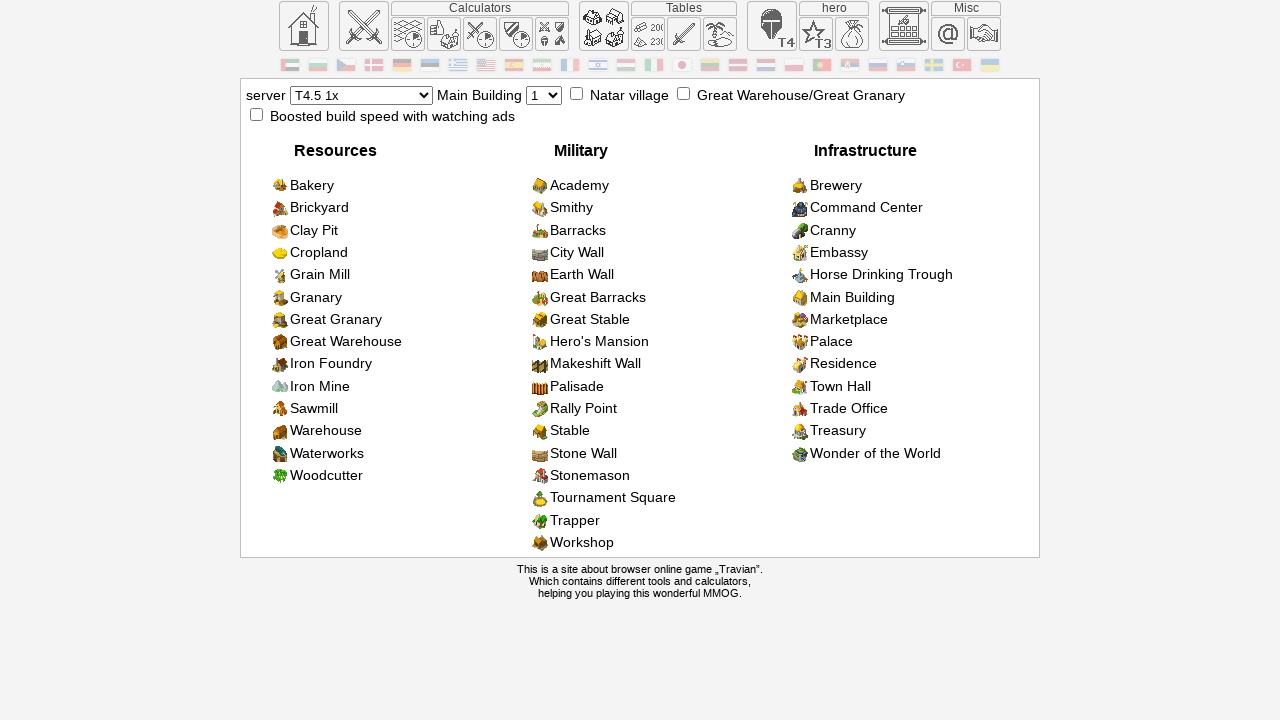